Tests browser navigation functionality by clicking a link, then using back, forward, and refresh navigation methods

Starting URL: http://www.seleniumhq.org/

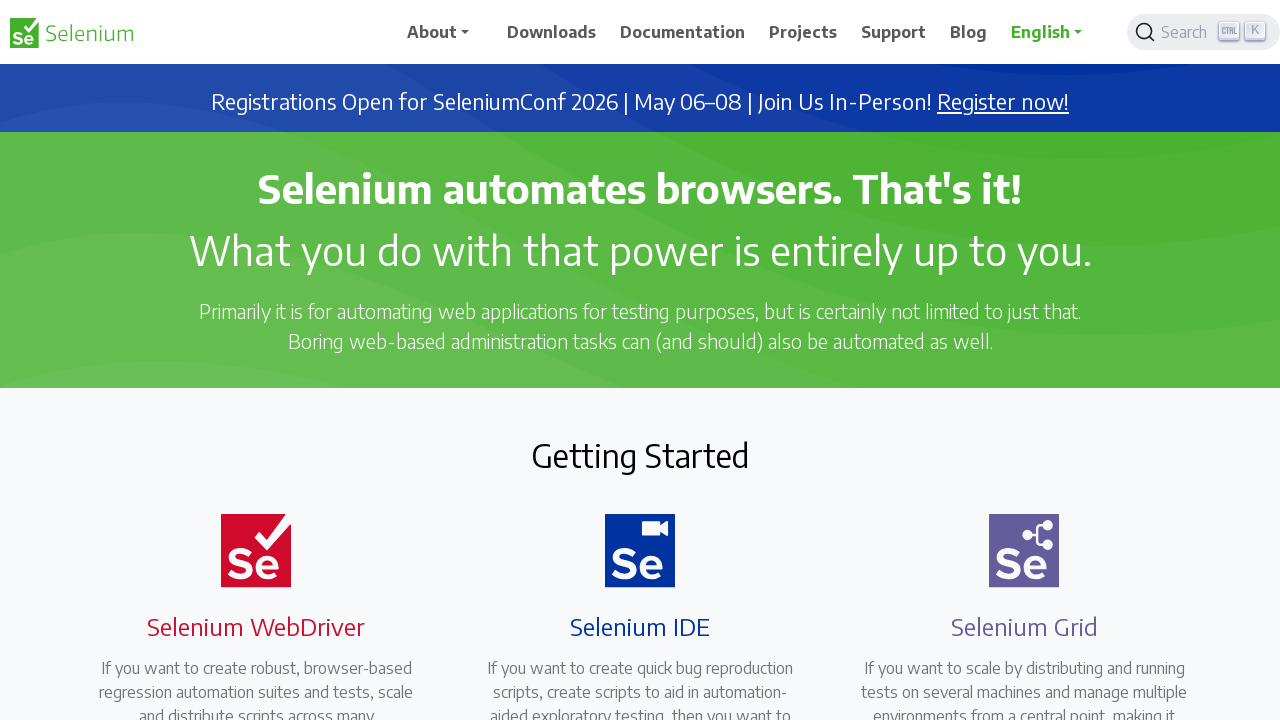

Navigated to Selenium HQ homepage
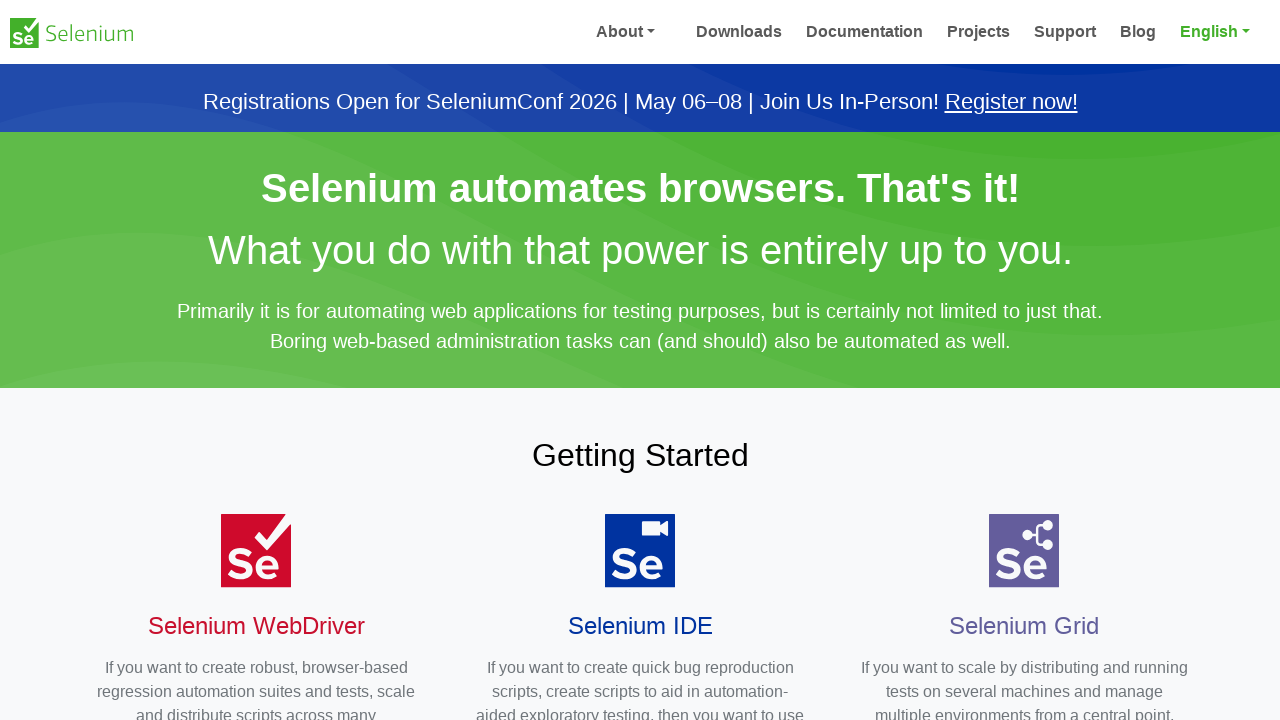

Clicked on Download link at (552, 32) on text=Download
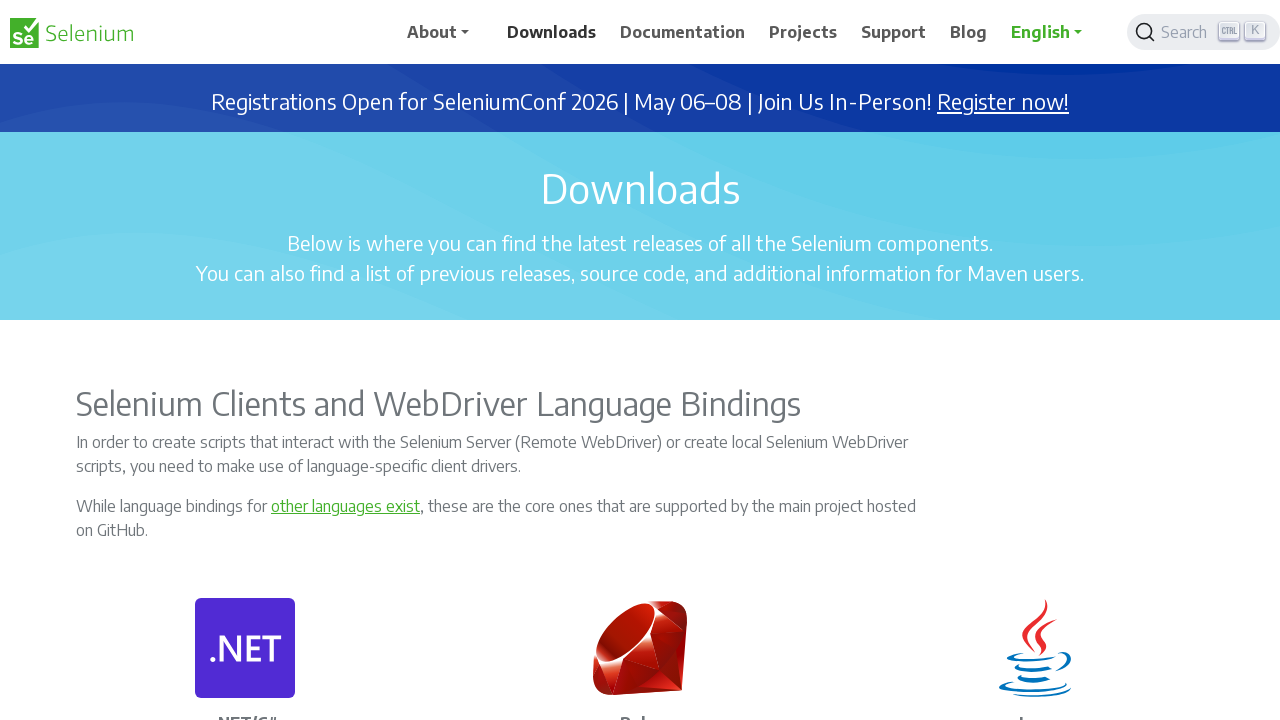

Navigated back to previous page using browser back button
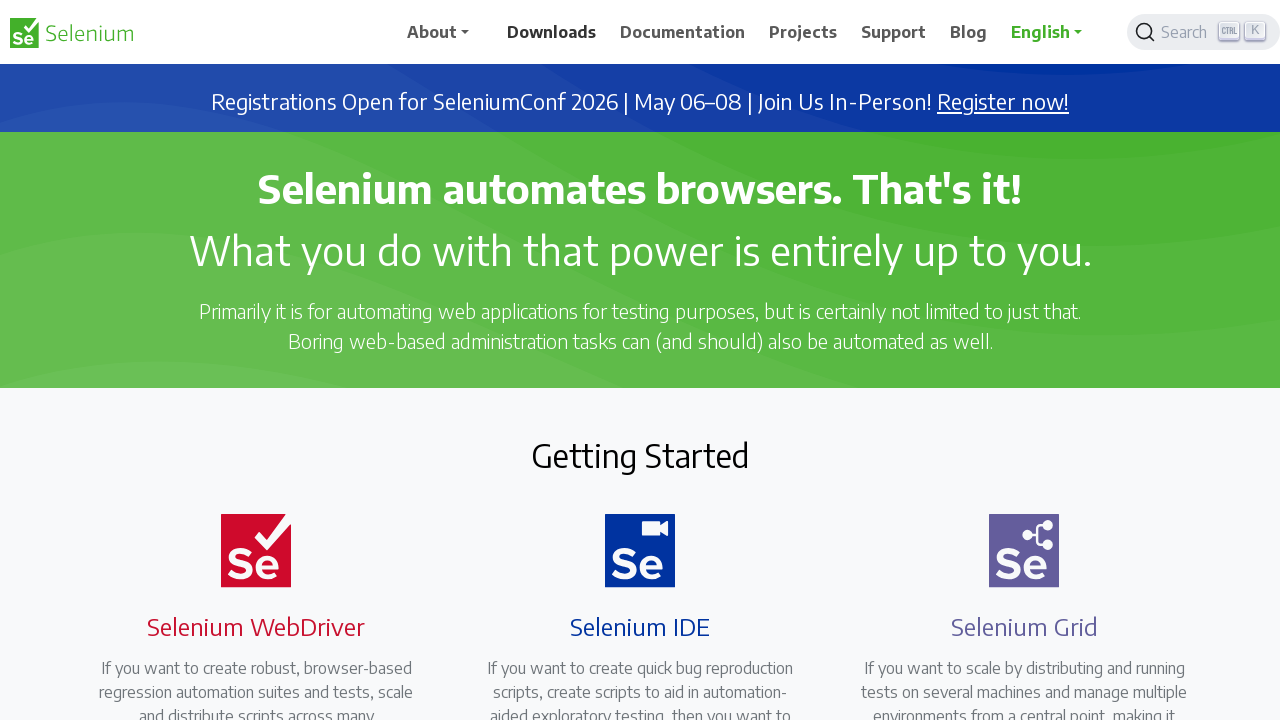

Navigated forward using browser forward button
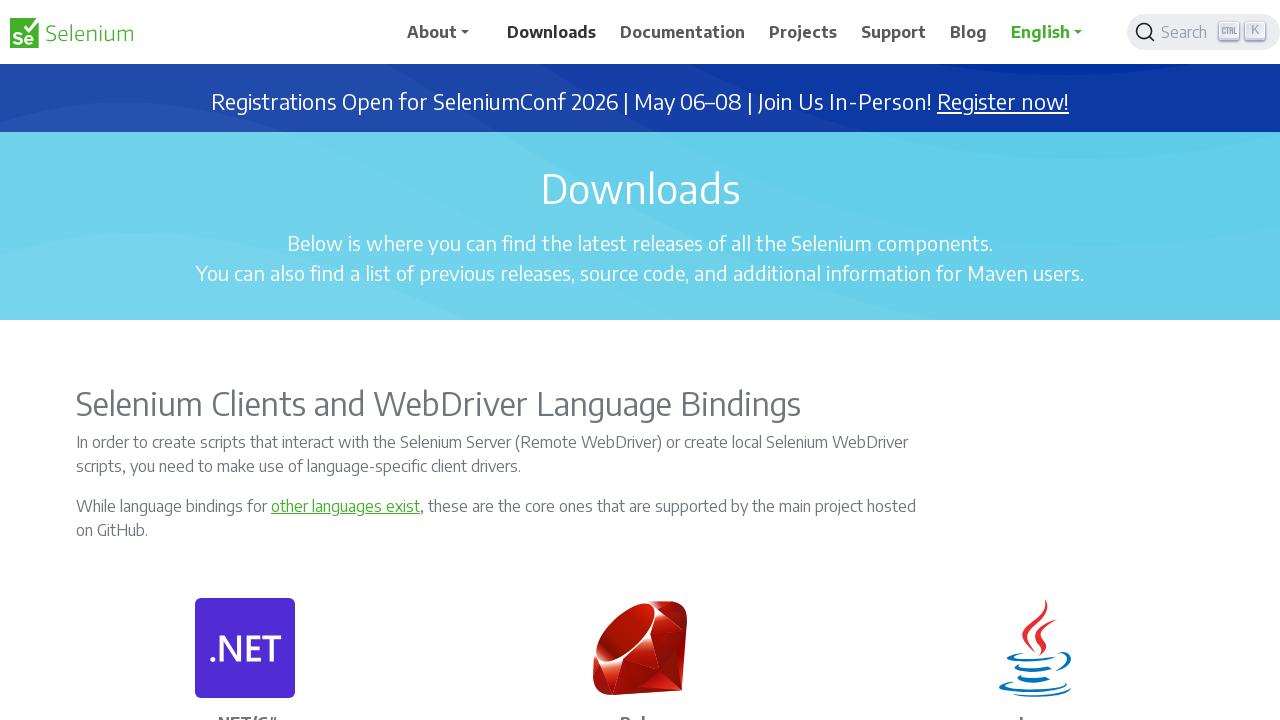

Refreshed the current page
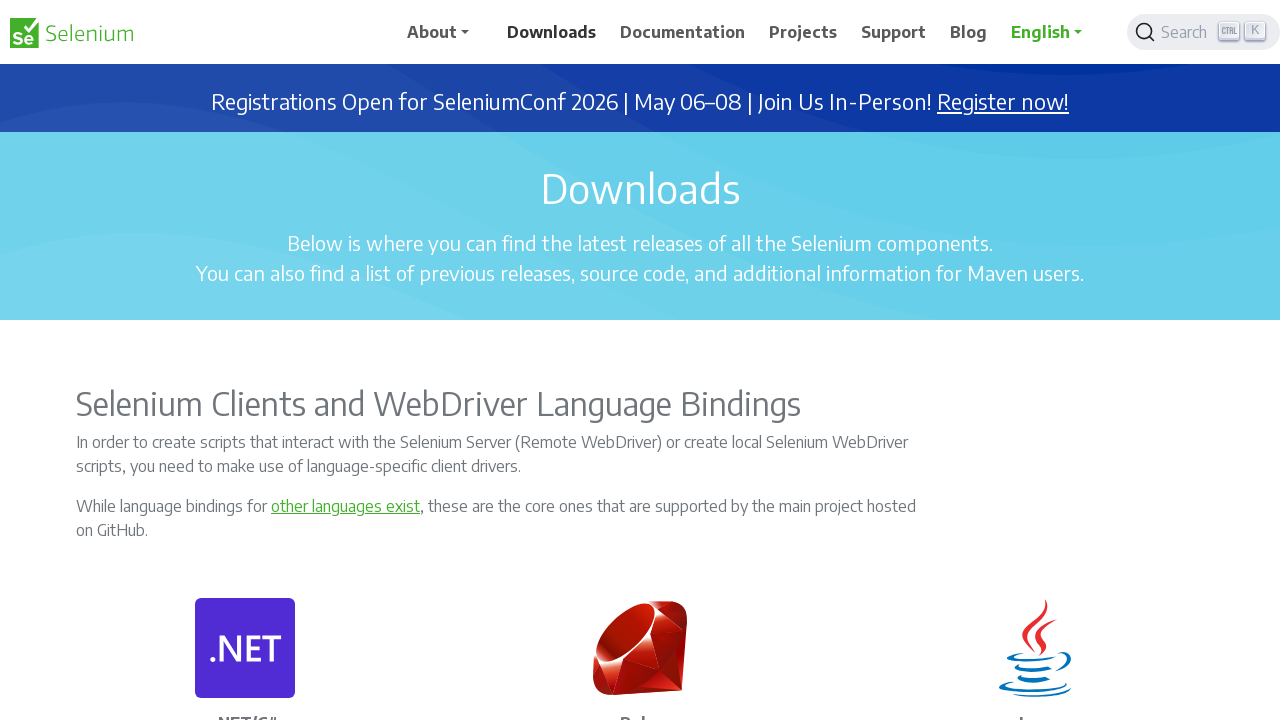

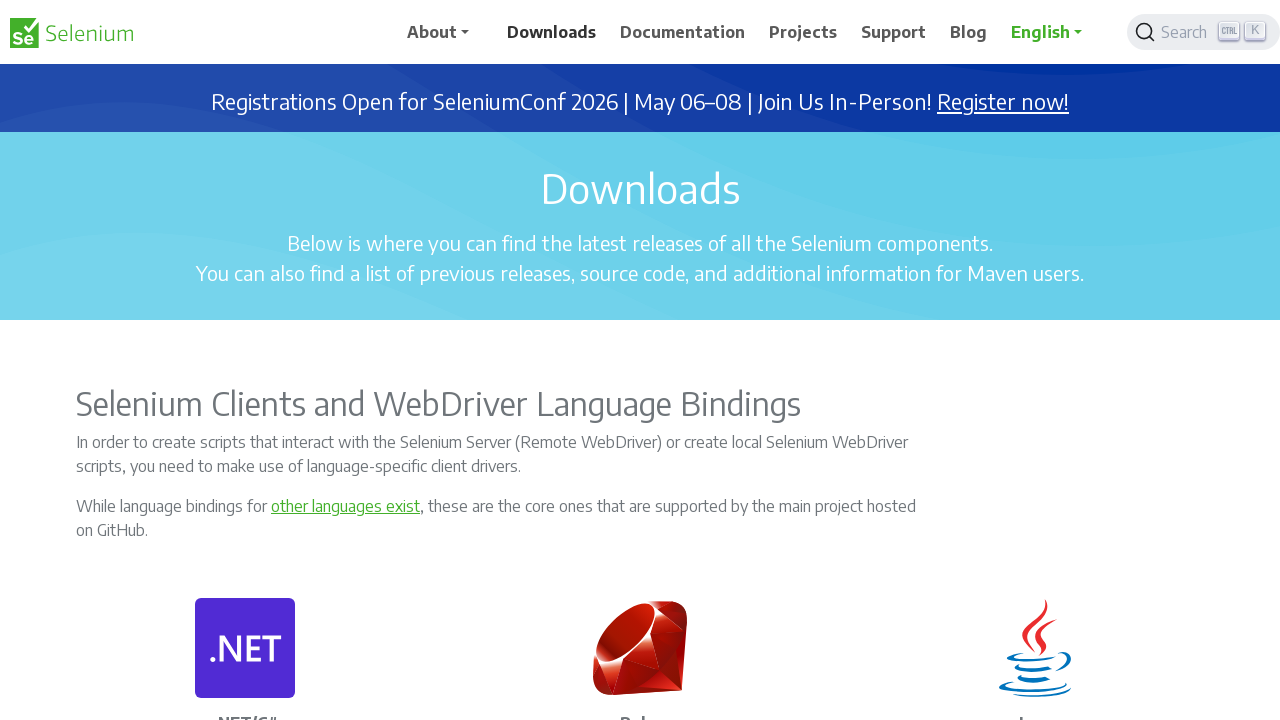